Navigates to example.com, queries for an anchor element, and clicks on it to follow the link.

Starting URL: https://example.com

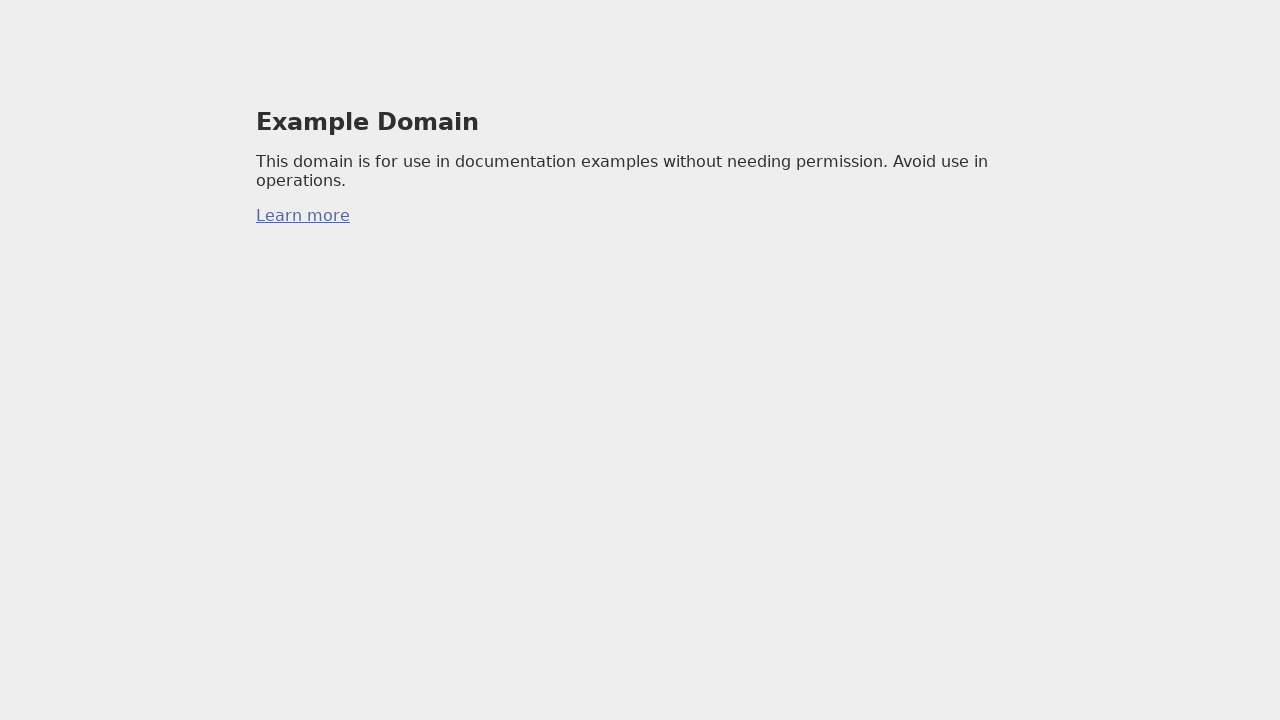

Queried for first anchor element on example.com
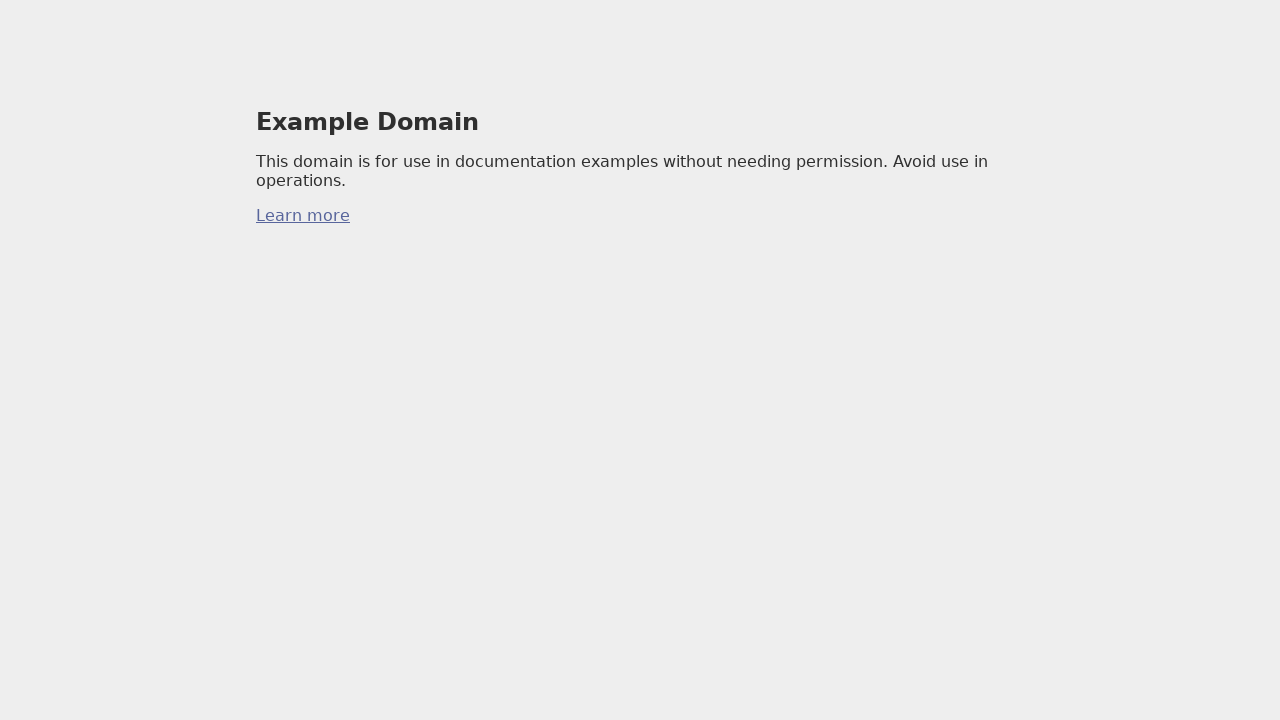

Clicked anchor element to follow link
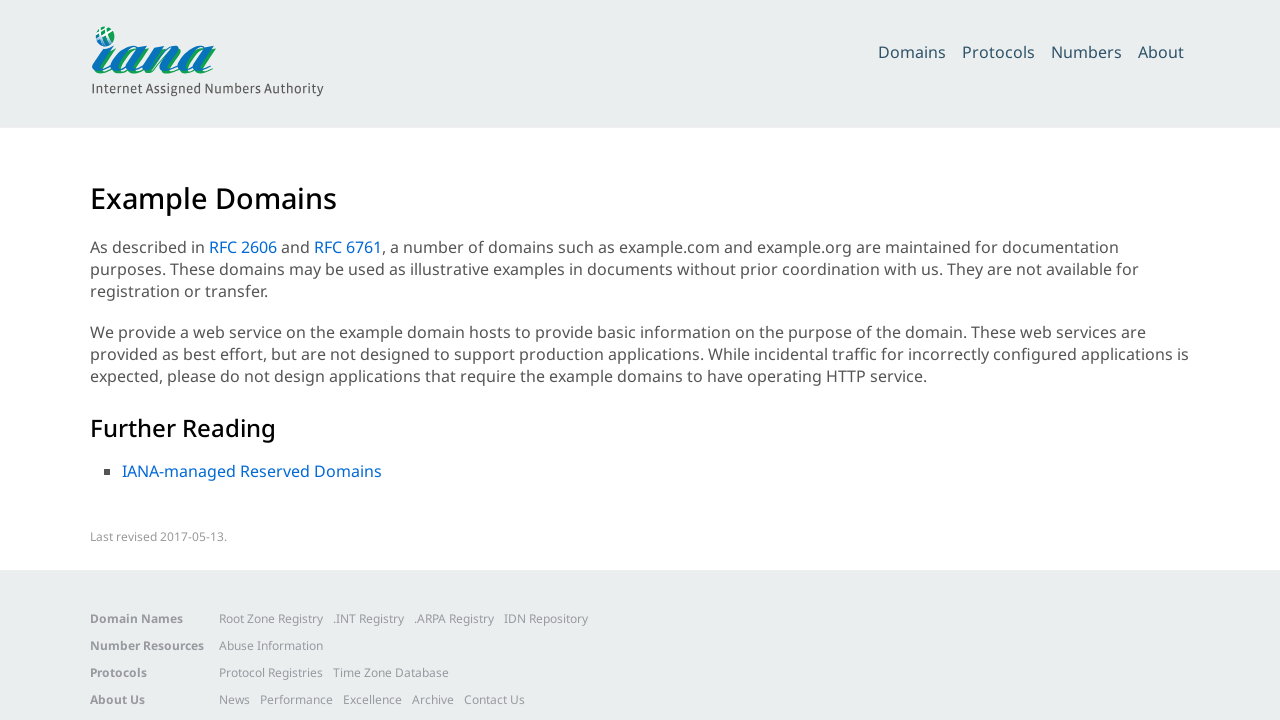

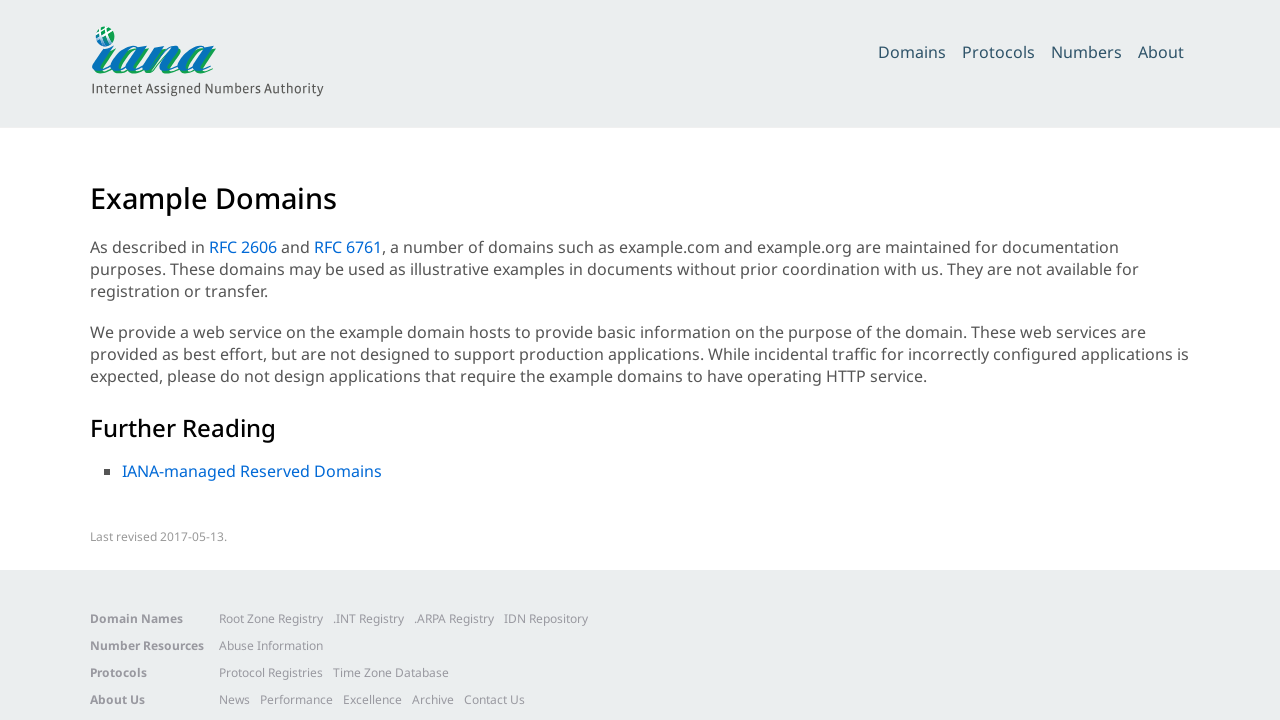